Plays the Termooo word game by clicking to skip the tutorial, navigating through shadow DOM elements to find the input area, and typing a 5-letter word guess followed by Enter

Starting URL: https://www.term.ooo

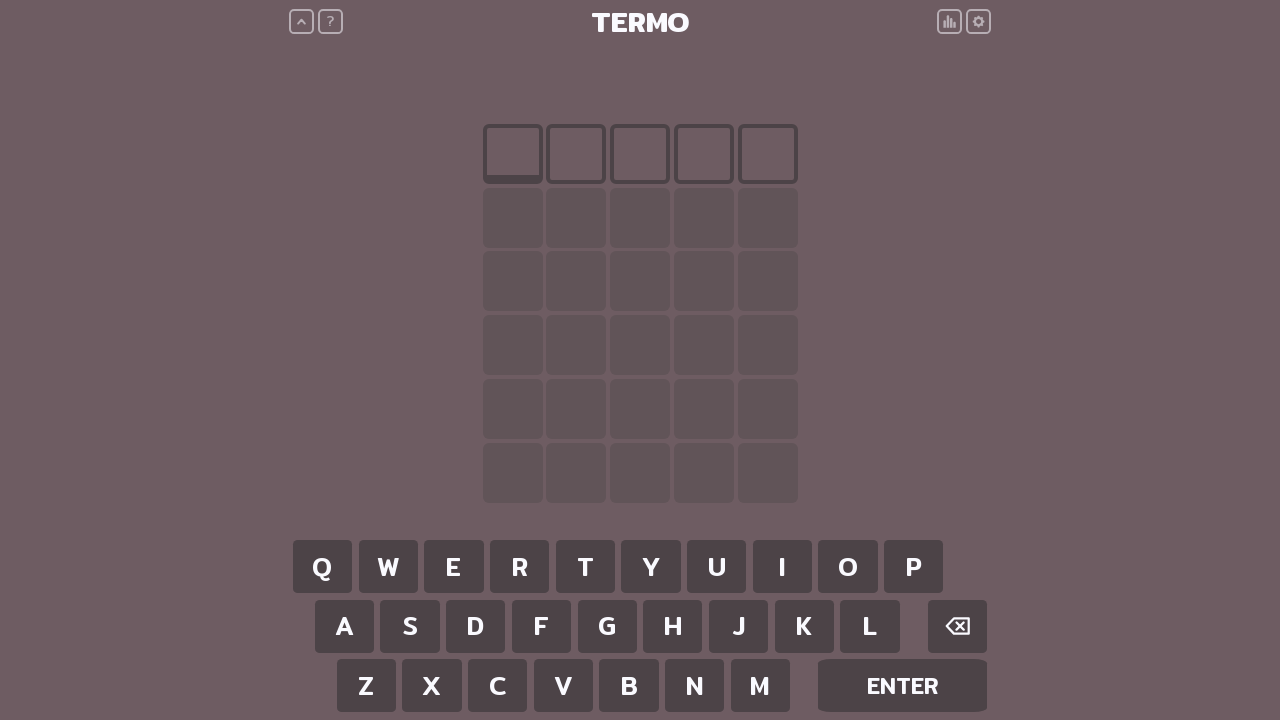

Clicked on screen to skip tutorial at (100, 100) on body
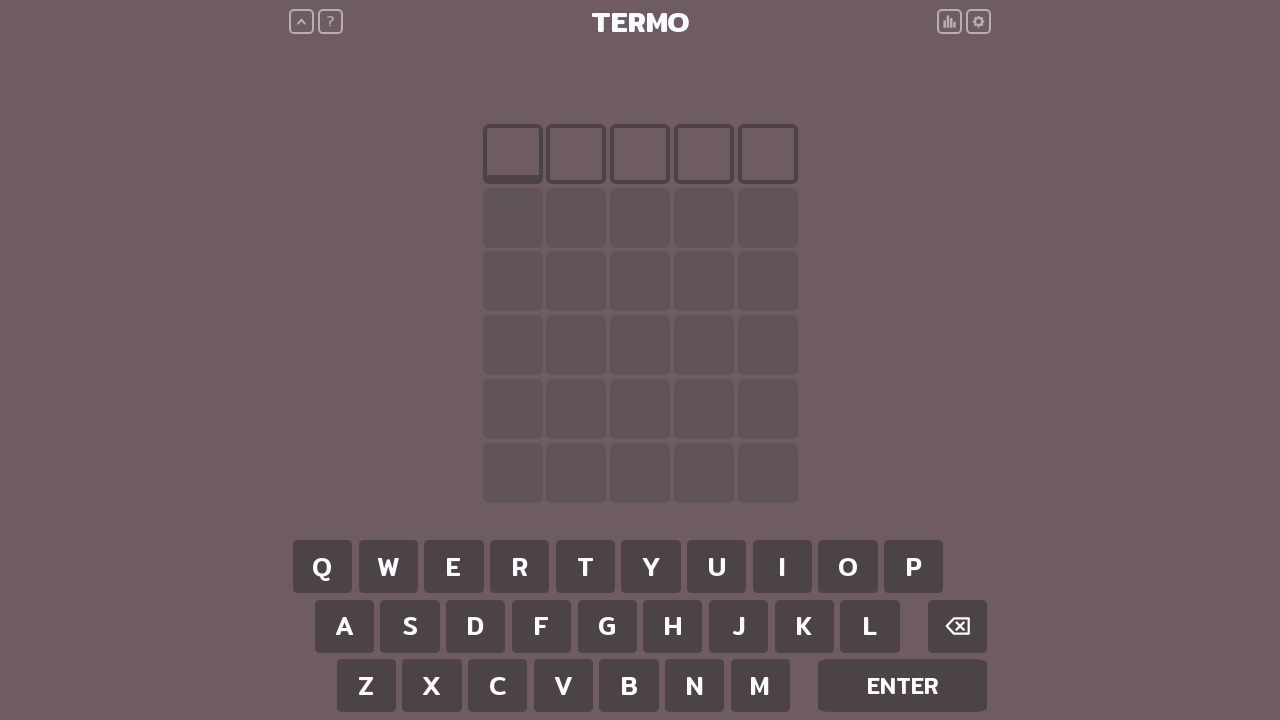

Game board element loaded
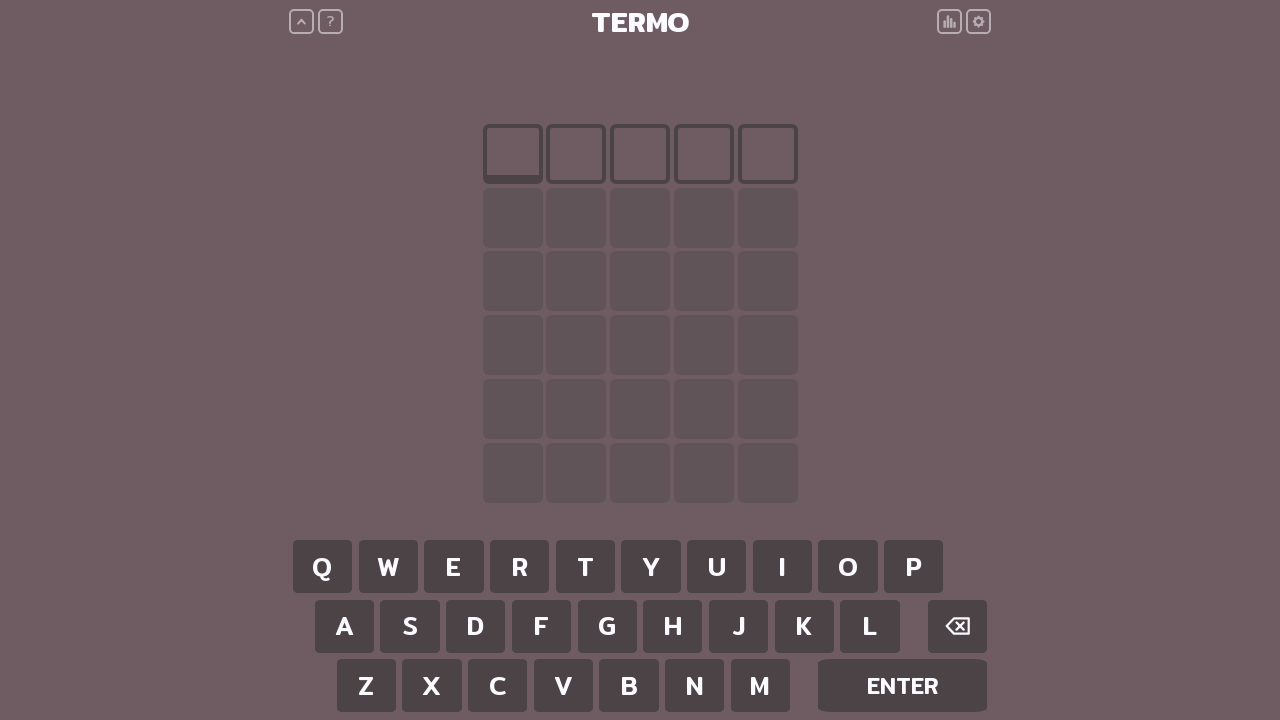

Located wc-board element
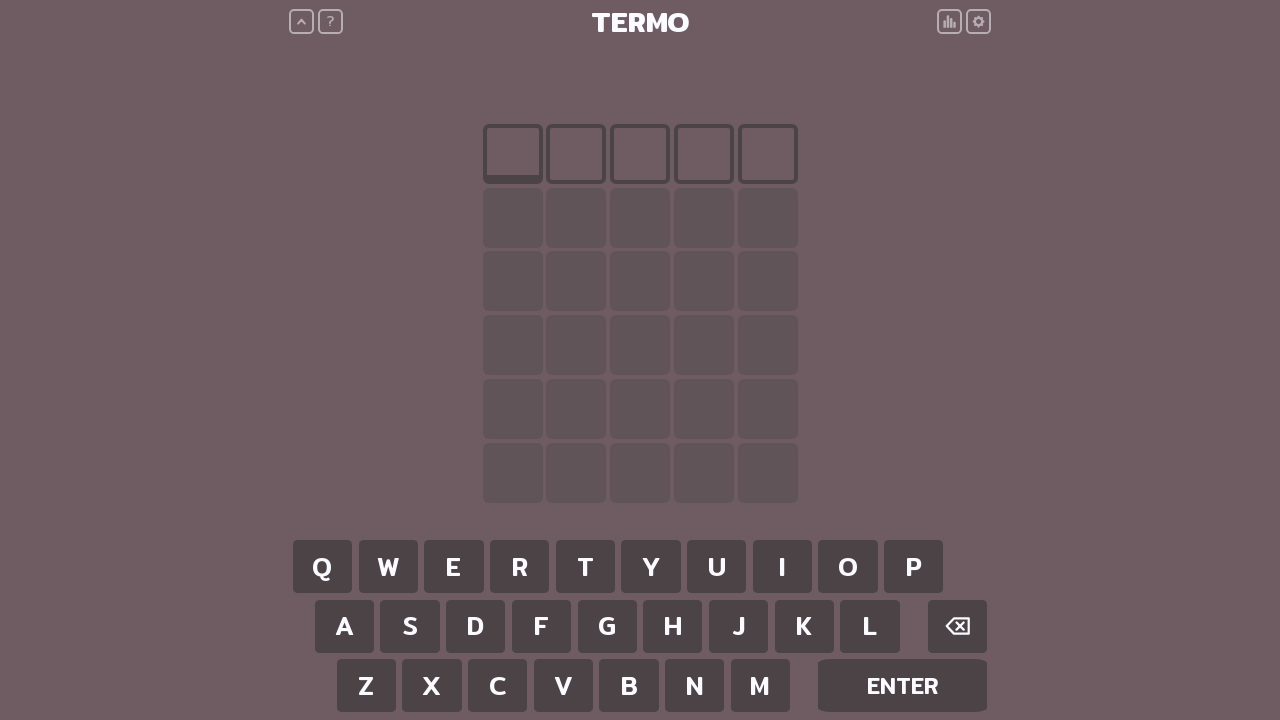

Navigated shadow DOM and clicked first letter position
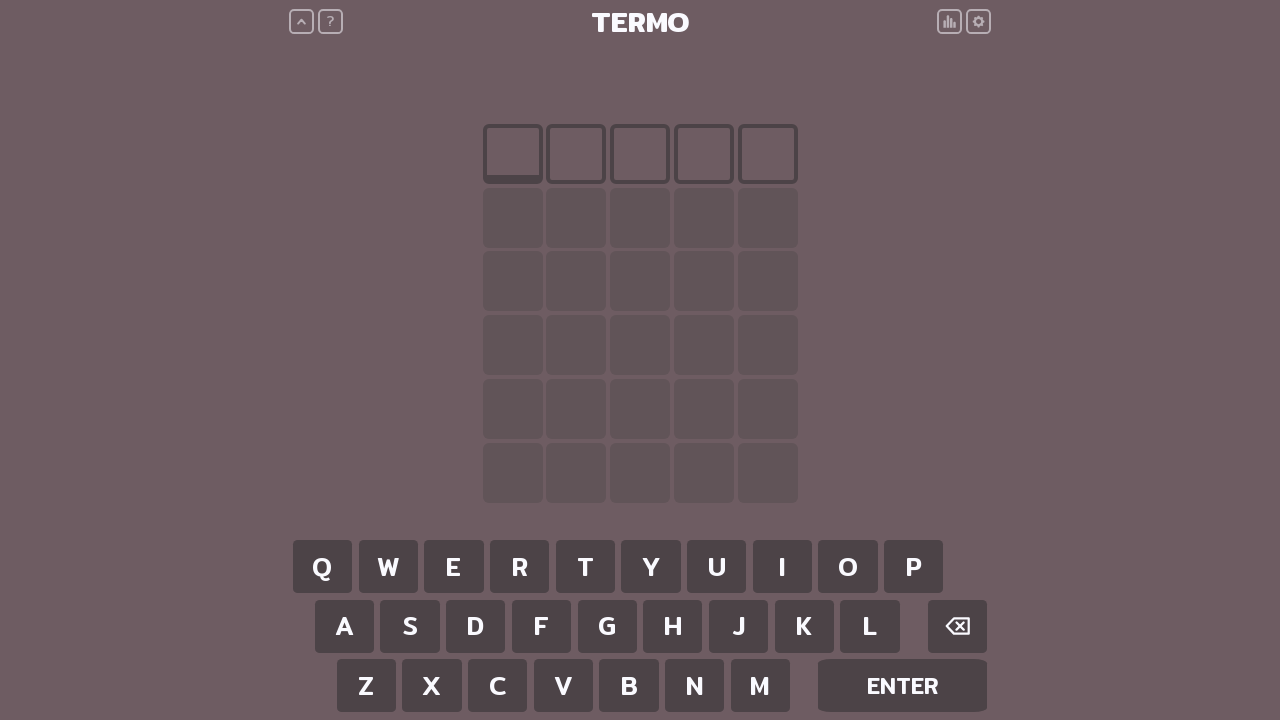

Typed word 'porta'
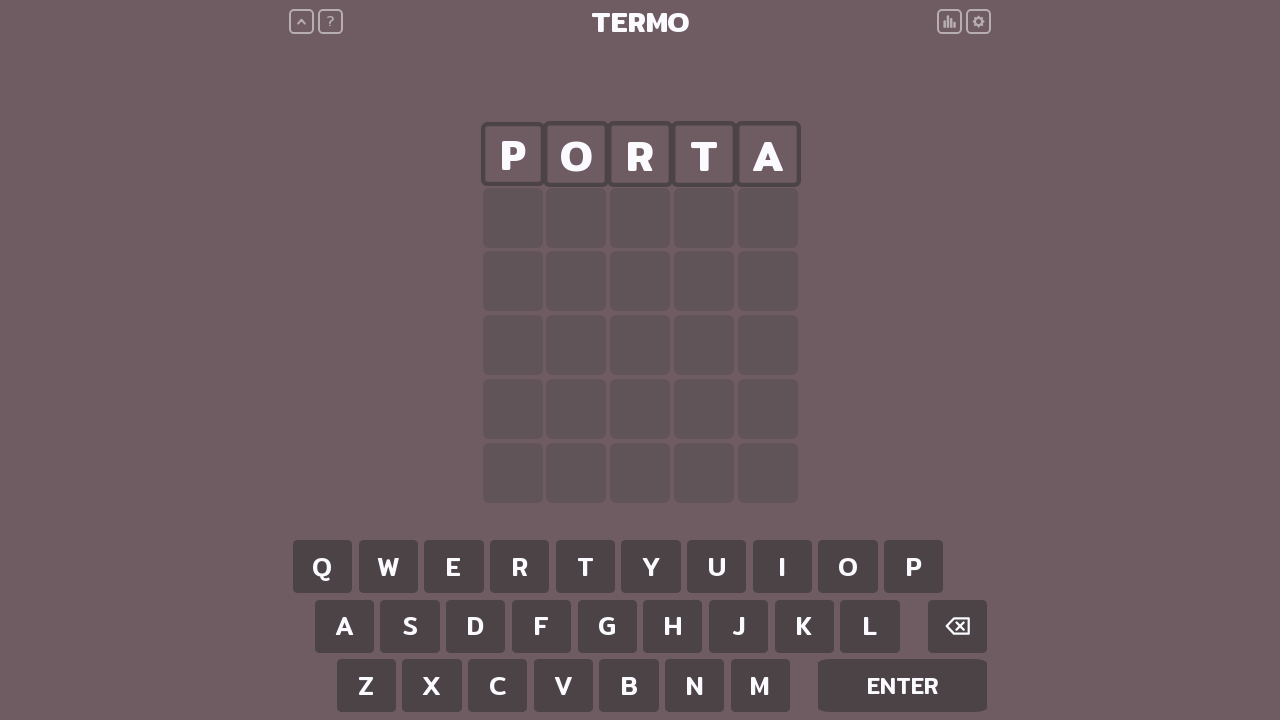

Pressed Enter to submit word guess
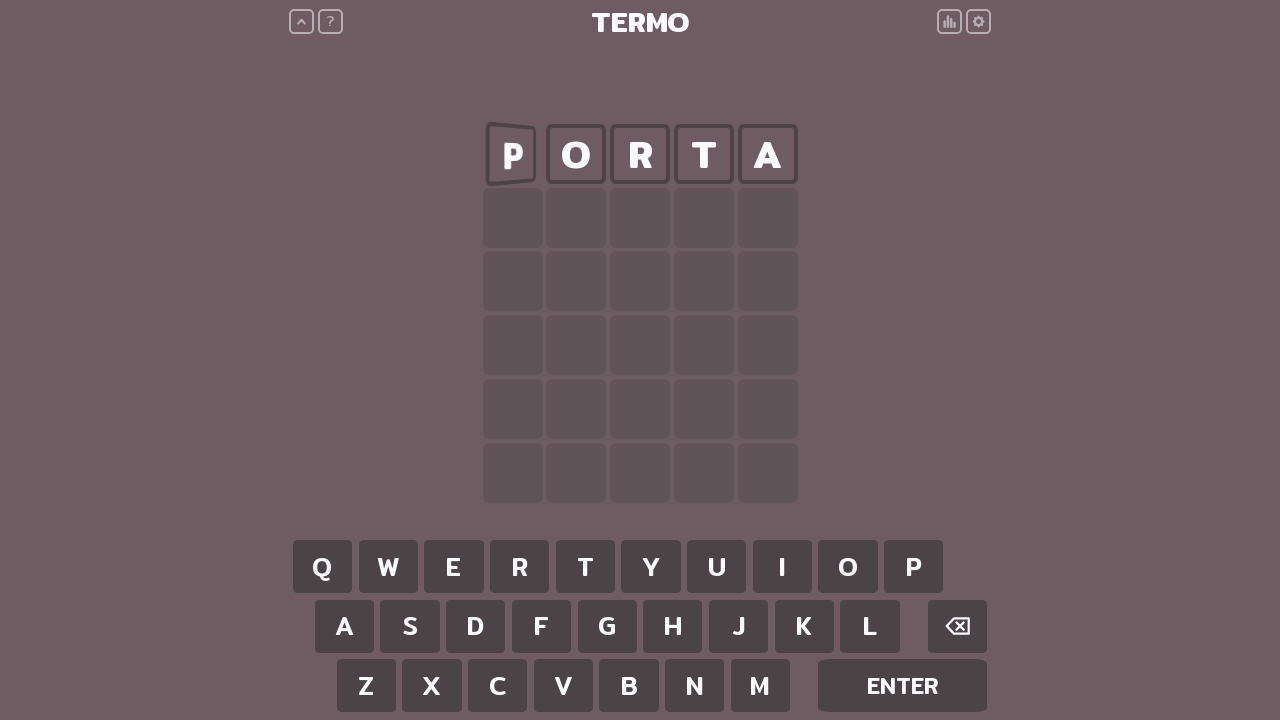

Waited for game animation to complete
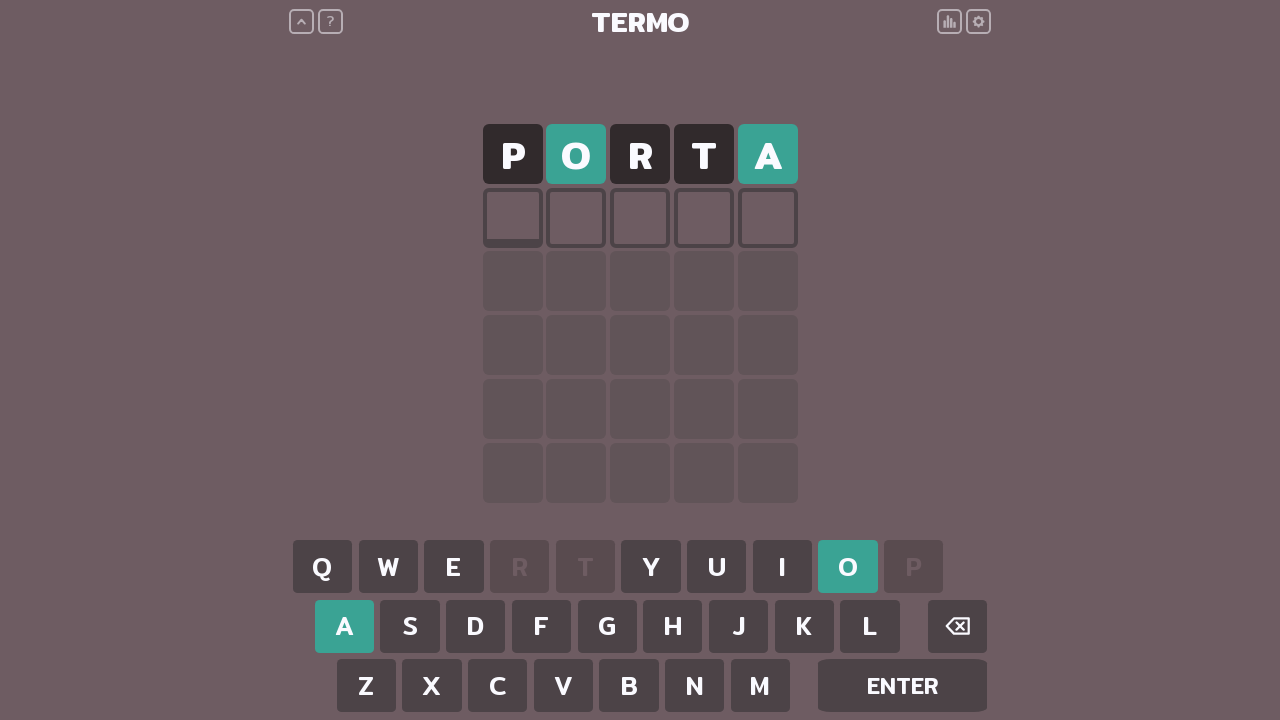

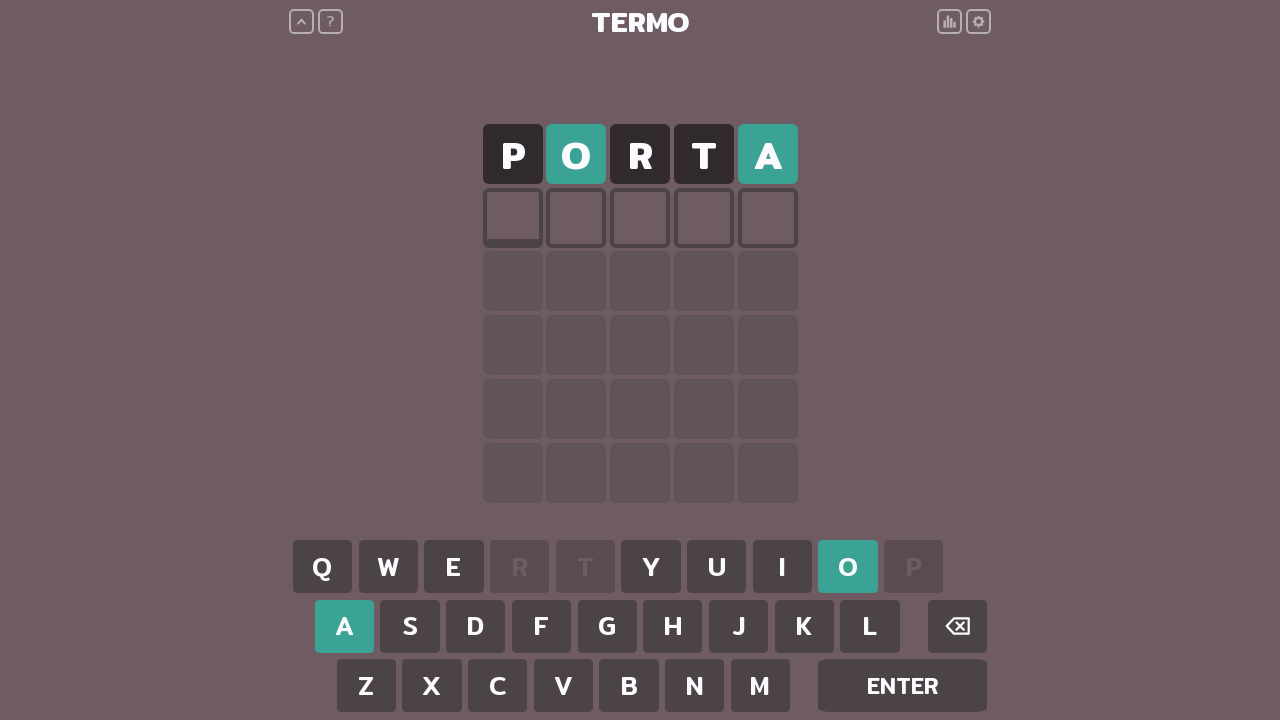